Tests date picker interaction by clicking on a date input and selecting a year from dropdown

Starting URL: https://demoqa.com/automation-practice-form

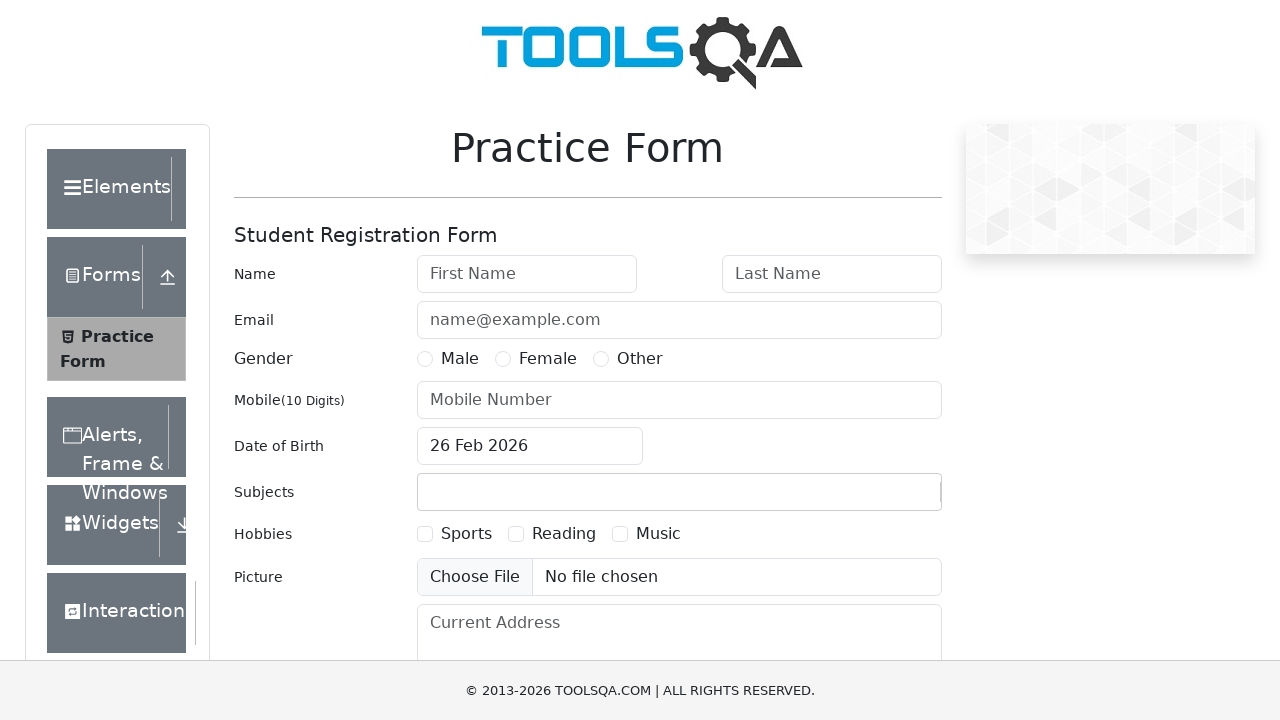

Clicked on date of birth input to open calendar at (530, 446) on #dateOfBirthInput
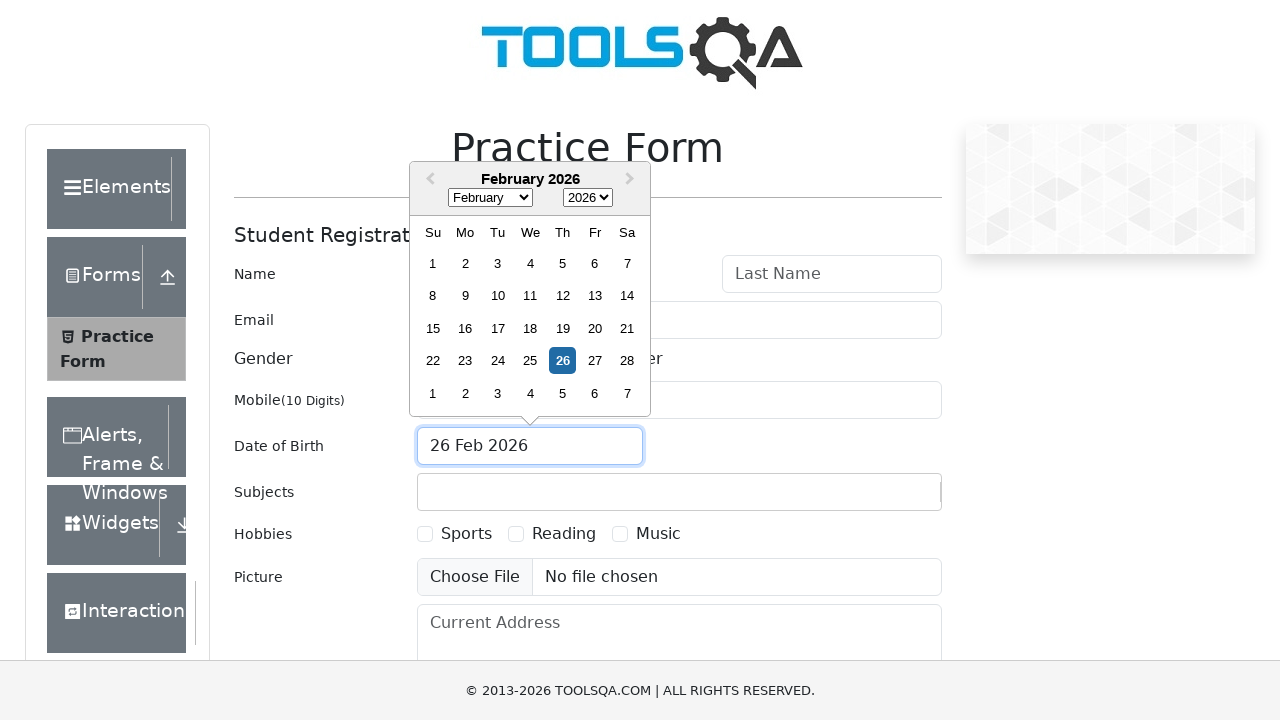

Selected year 2003 from the year dropdown on //select[@class='react-datepicker__year-select']
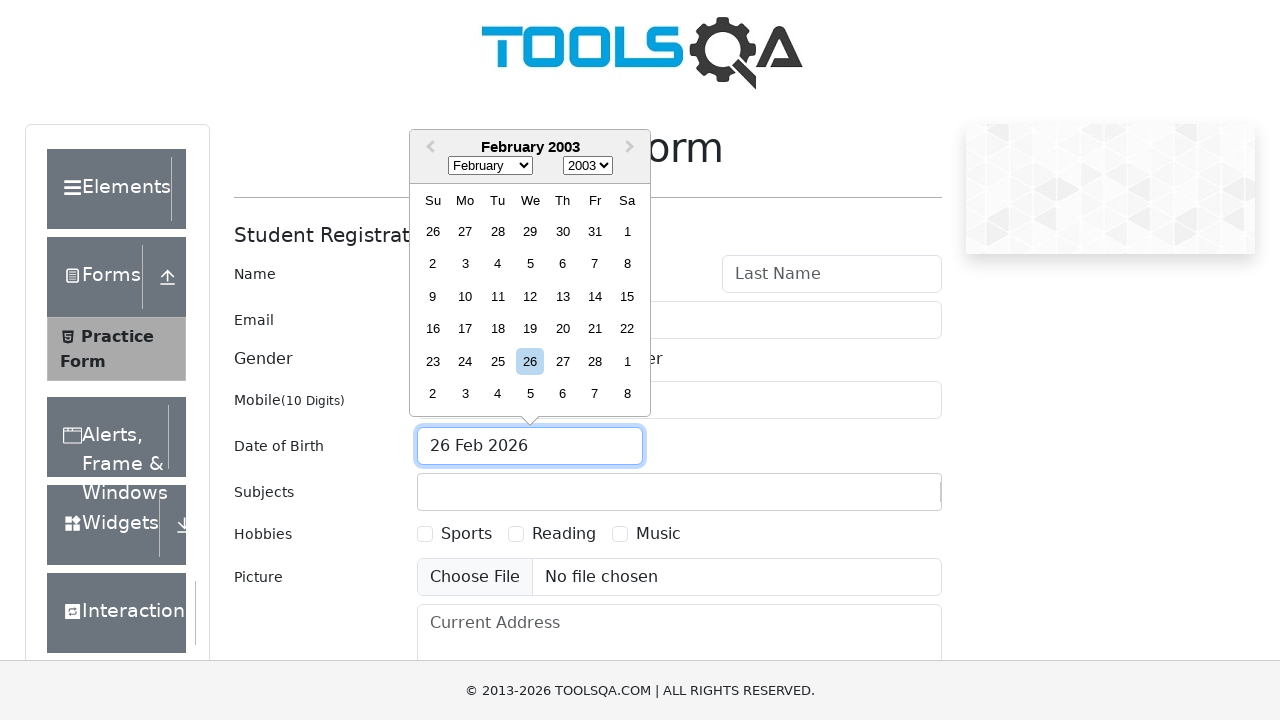

Verified that year 2003 was successfully selected
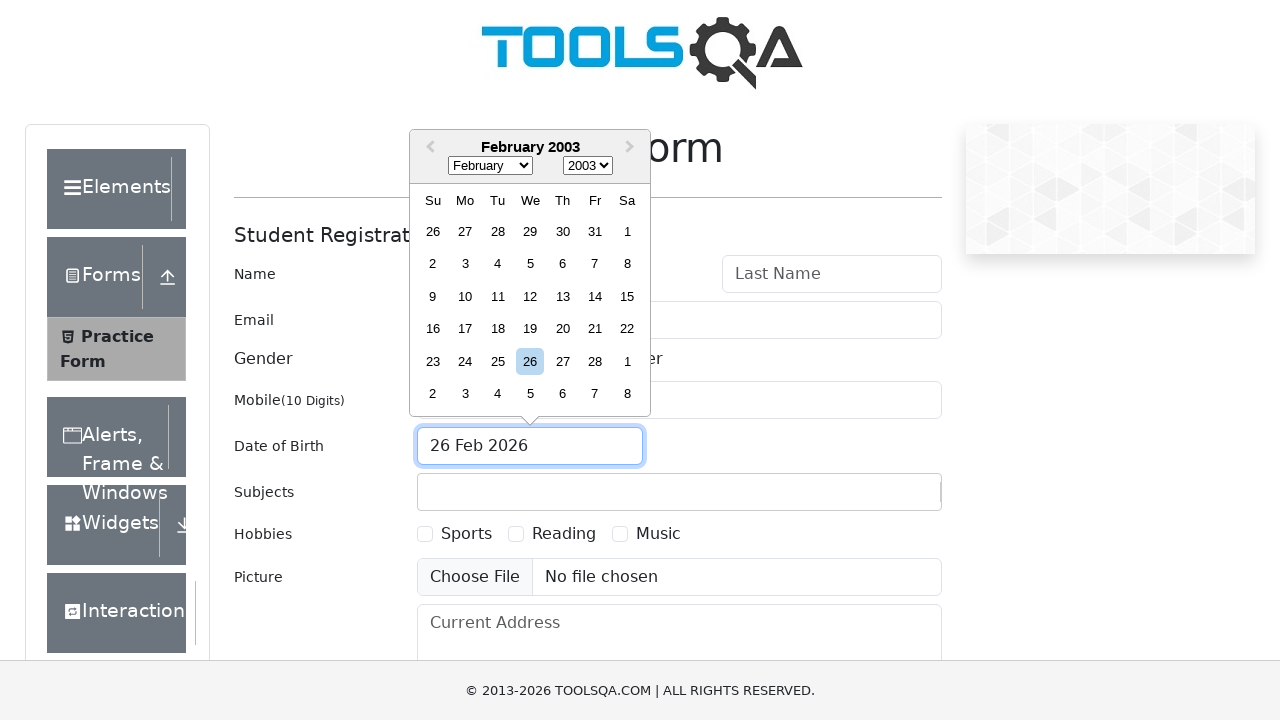

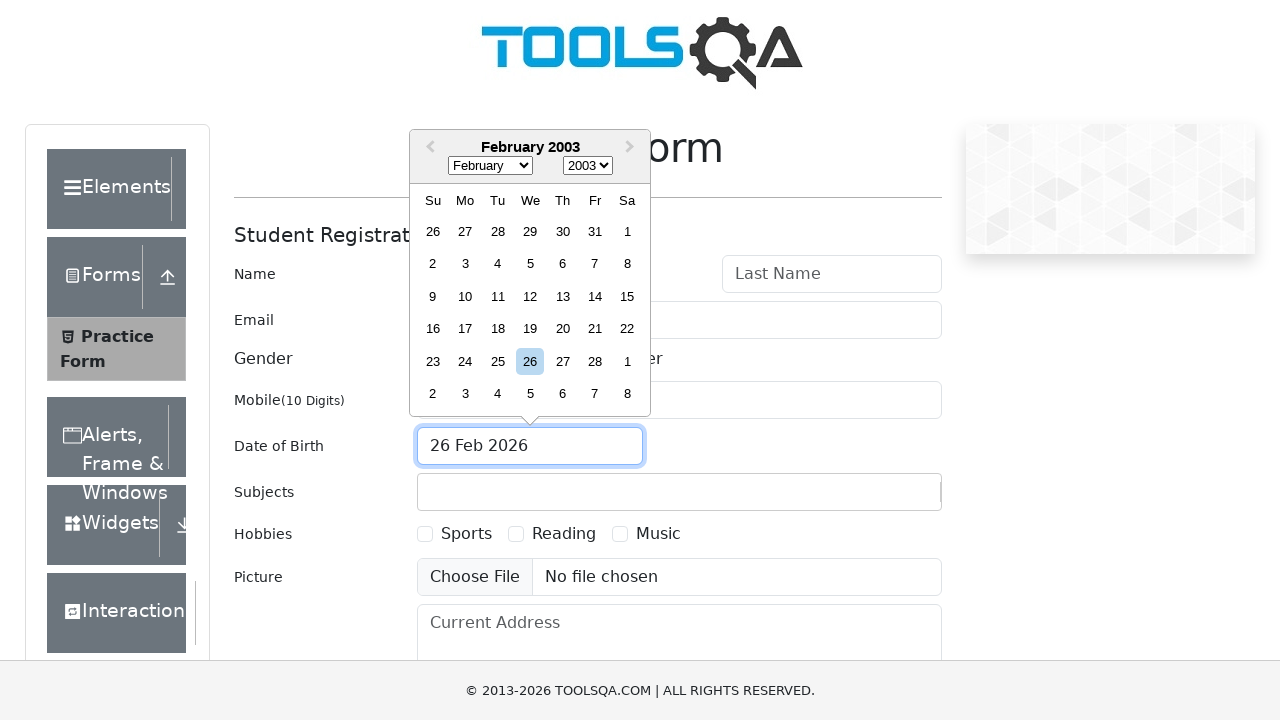